Tests flight booking flow by selecting departure and destination cities, then proceeding to find available flights

Starting URL: https://blazedemo.com

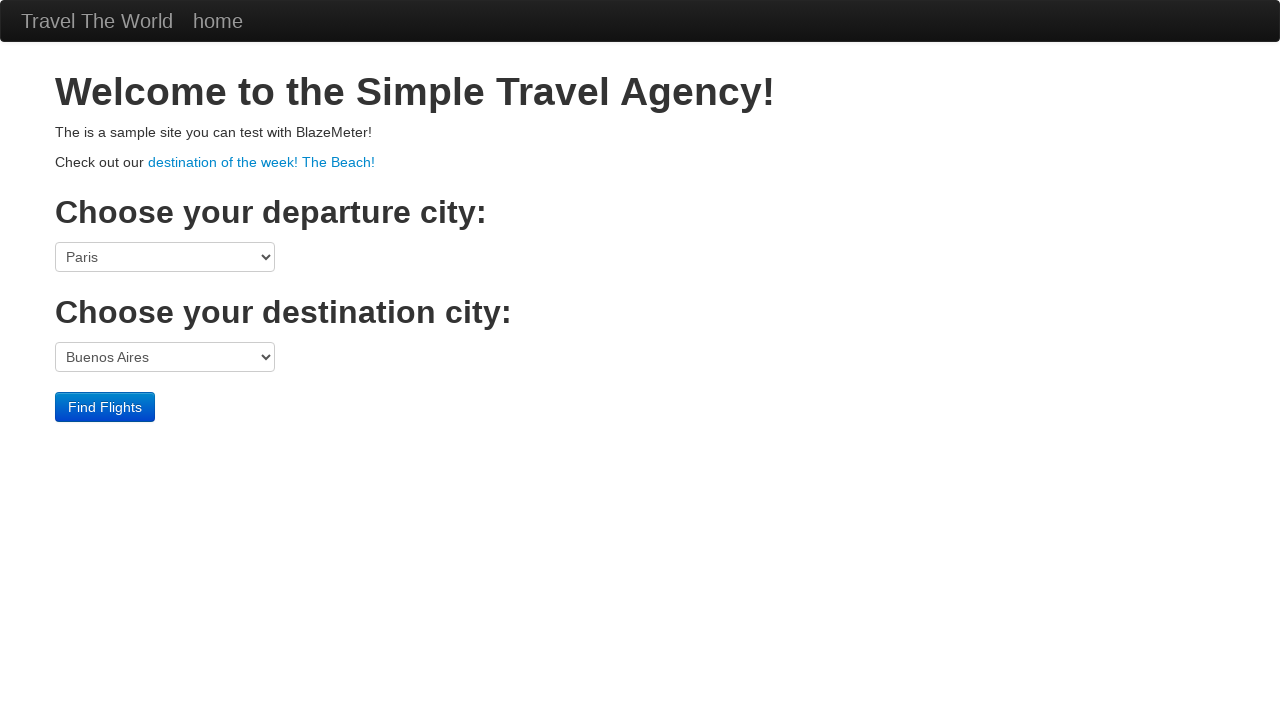

Clicked on departure city dropdown at (165, 257) on select[name='fromPort']
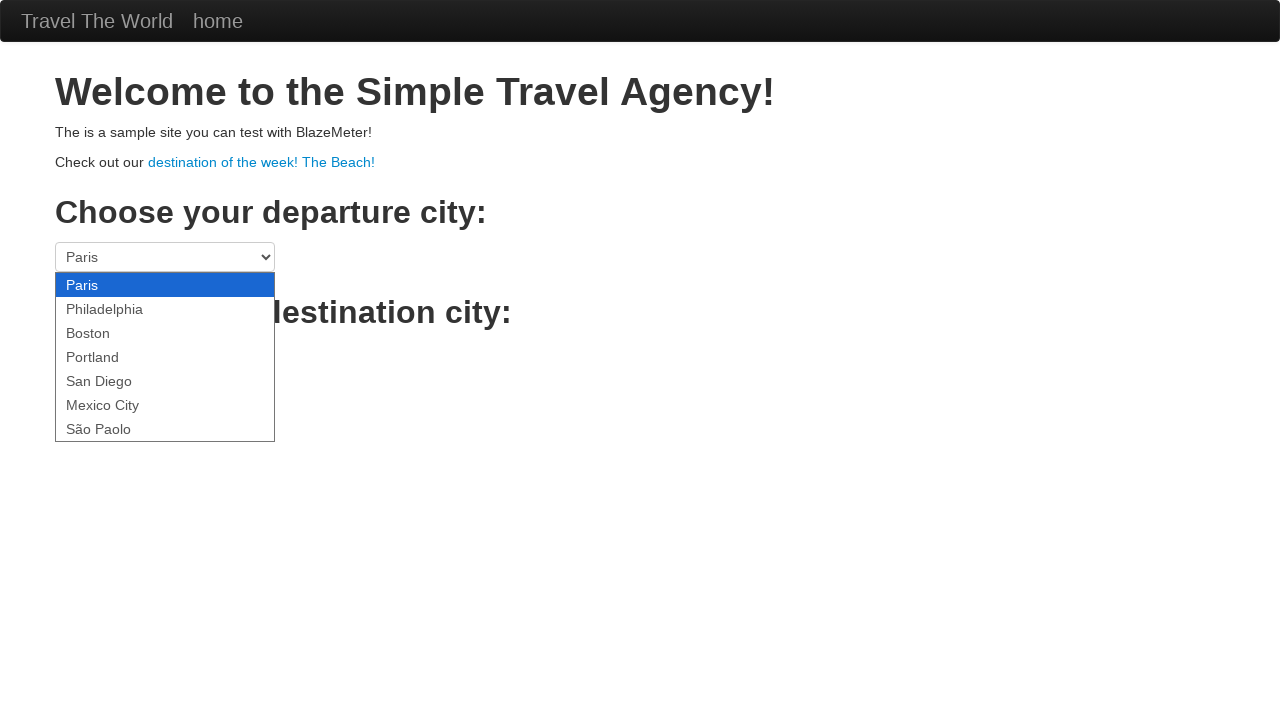

Selected São Paolo as departure city on select[name='fromPort']
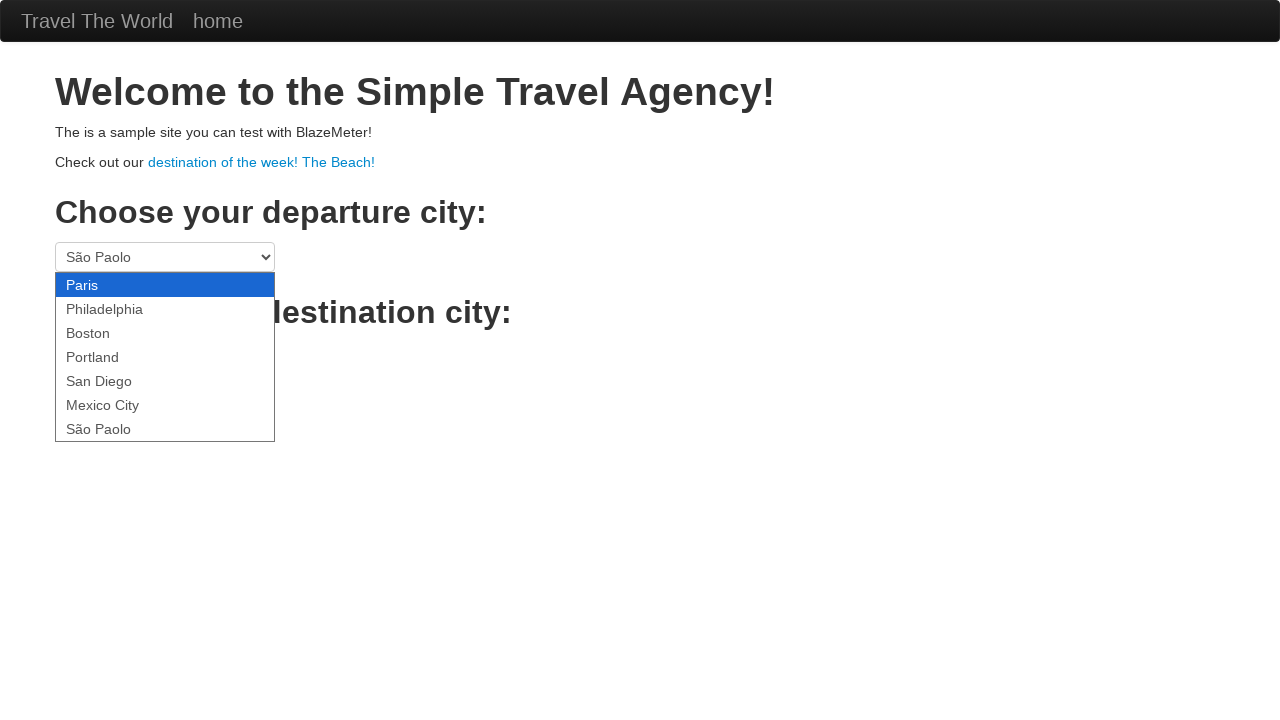

Clicked on destination city dropdown at (165, 357) on select[name='toPort']
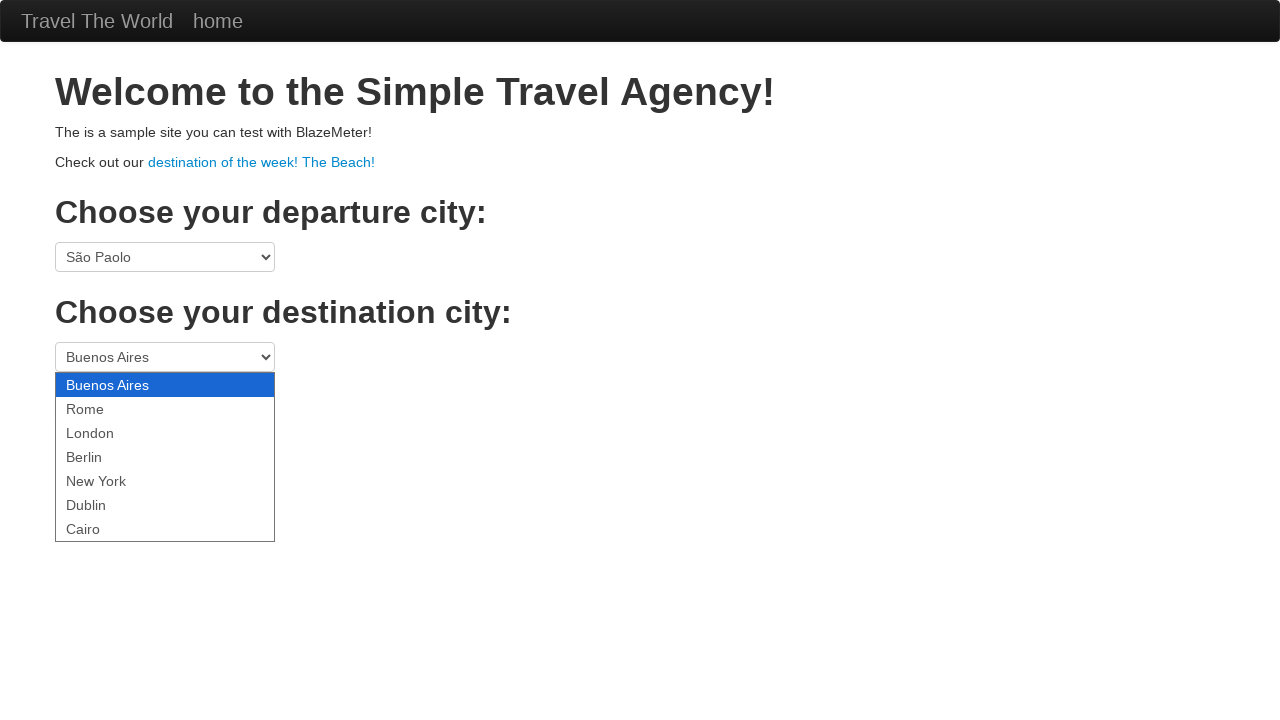

Selected Berlin as destination city on select[name='toPort']
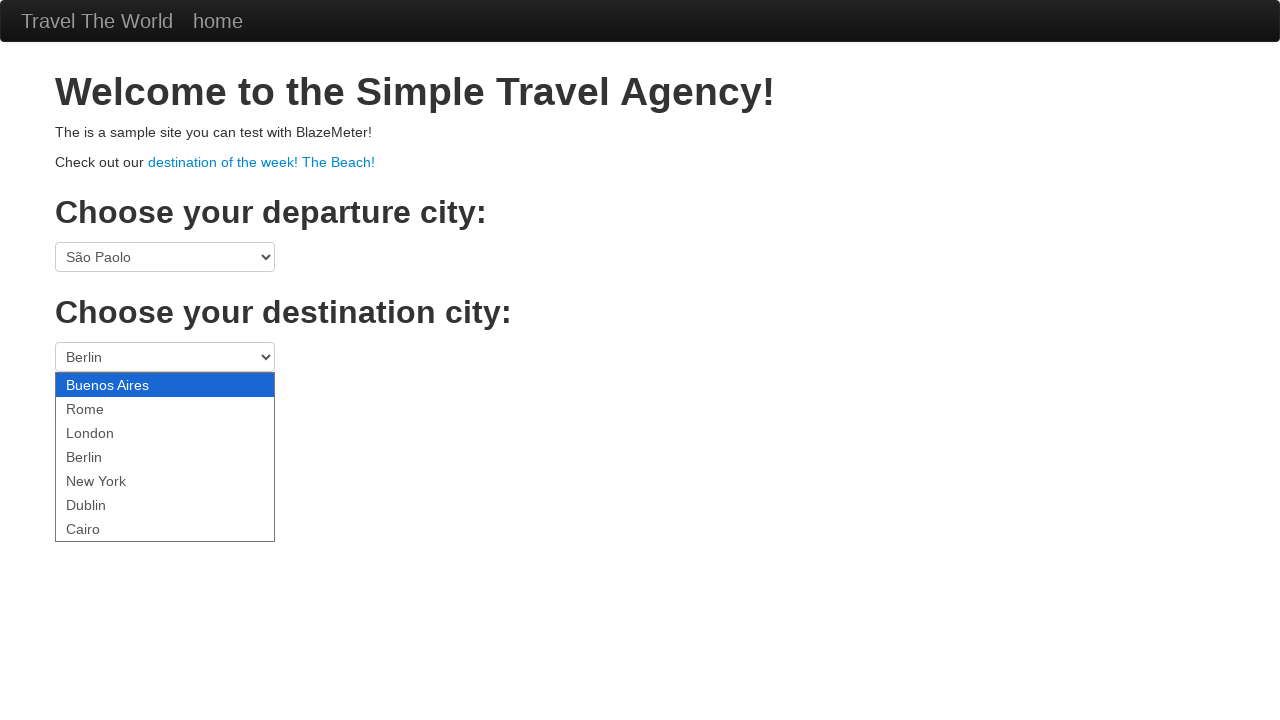

Clicked Find Flights button to search for available flights at (105, 407) on .btn-primary
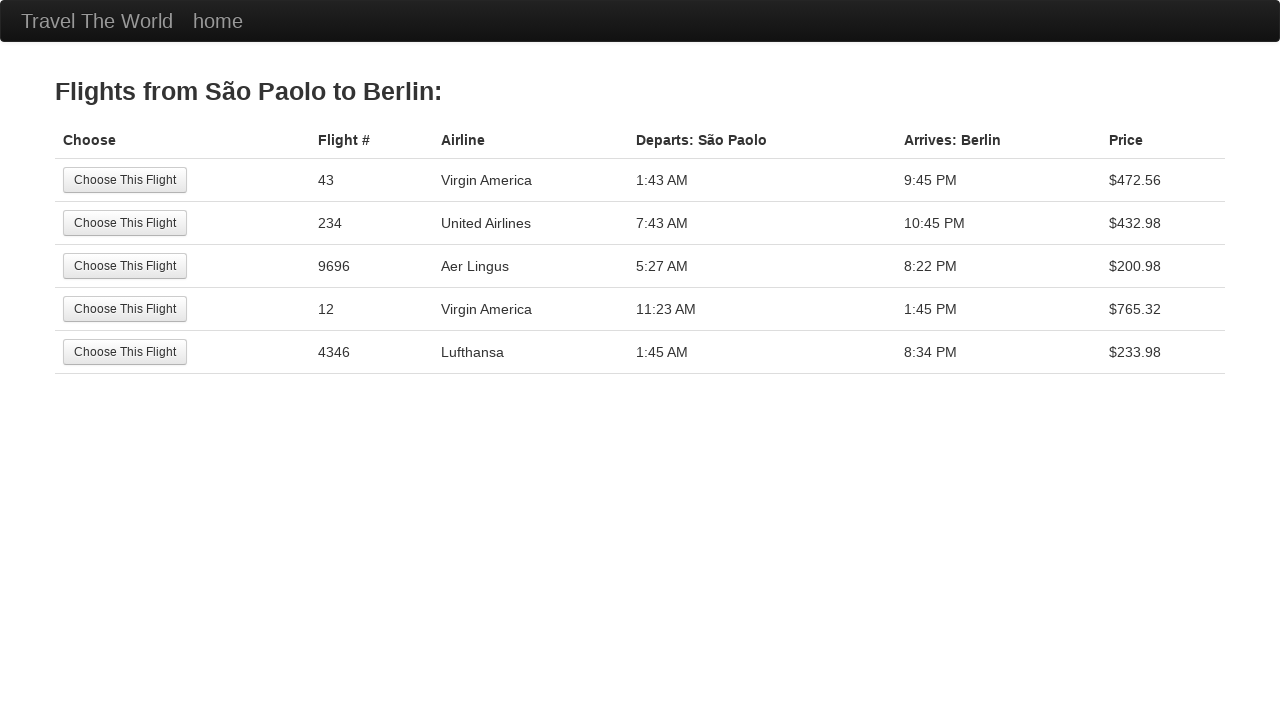

Waited for reservation page to load (networkidle)
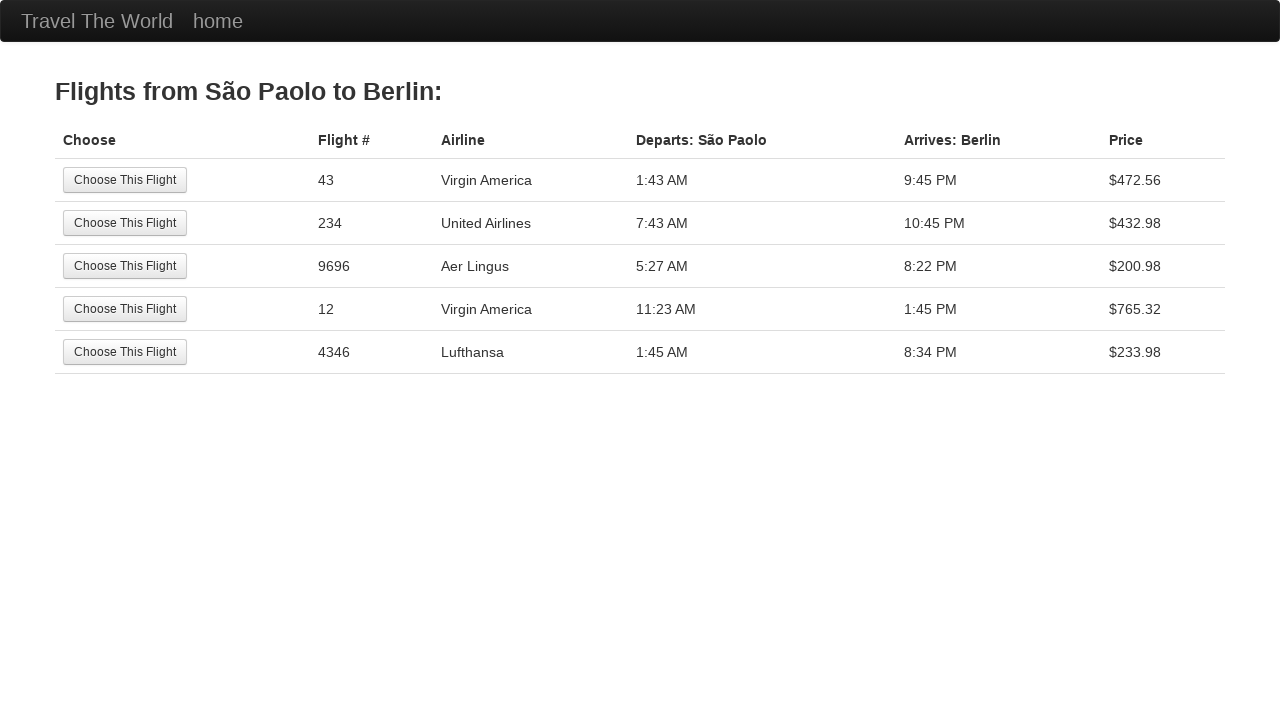

Verified page title is 'BlazeDemo - reserve'
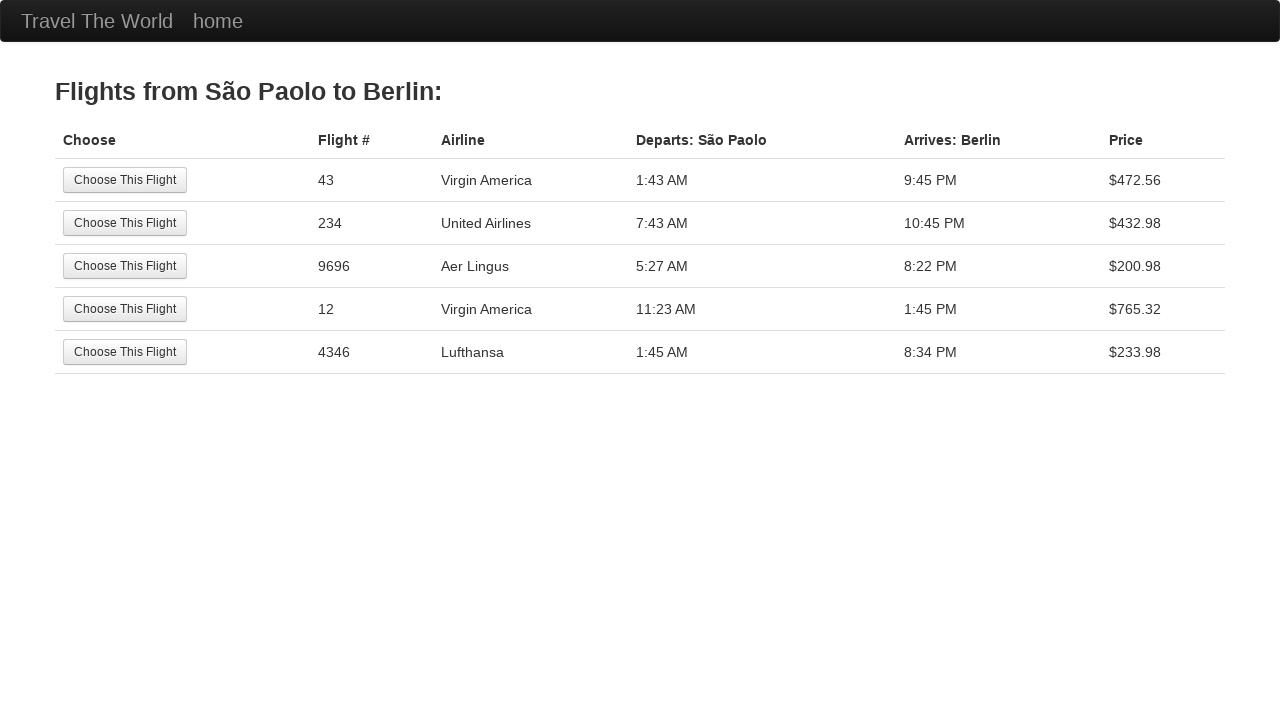

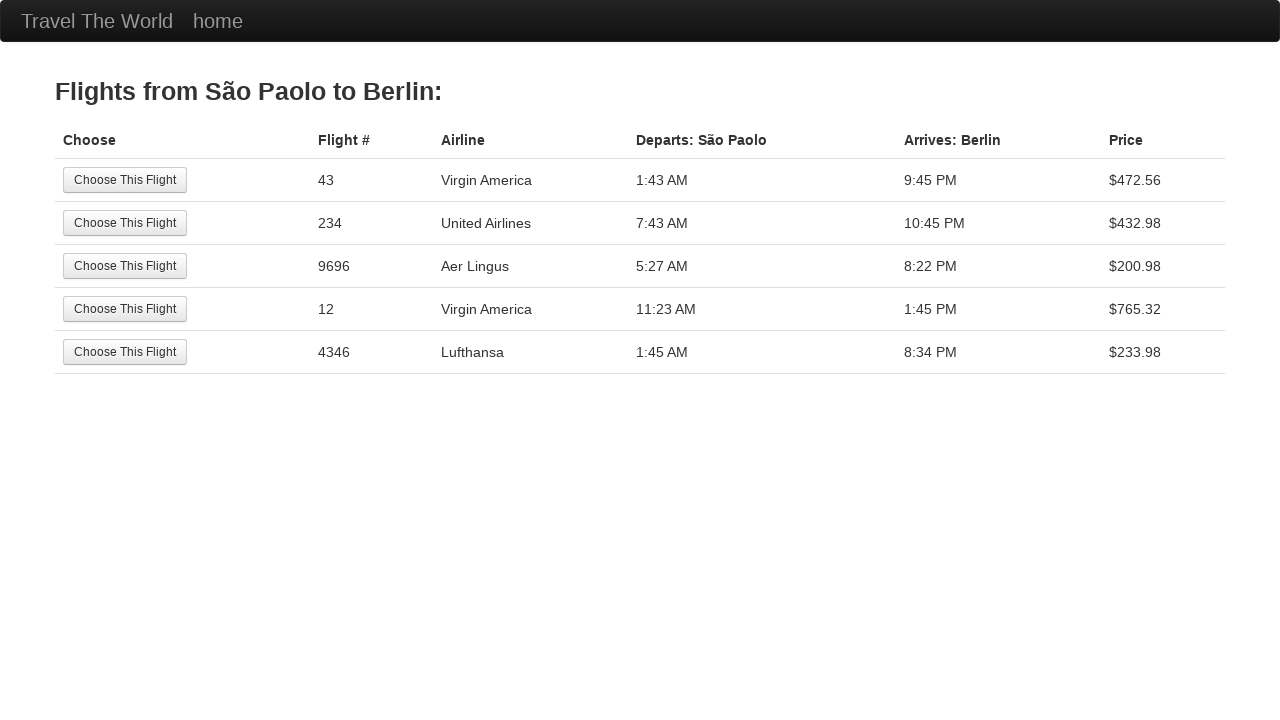